Tests that clicking the YouTube social link opens a new page with YouTube URL

Starting URL: https://www.npu.cz

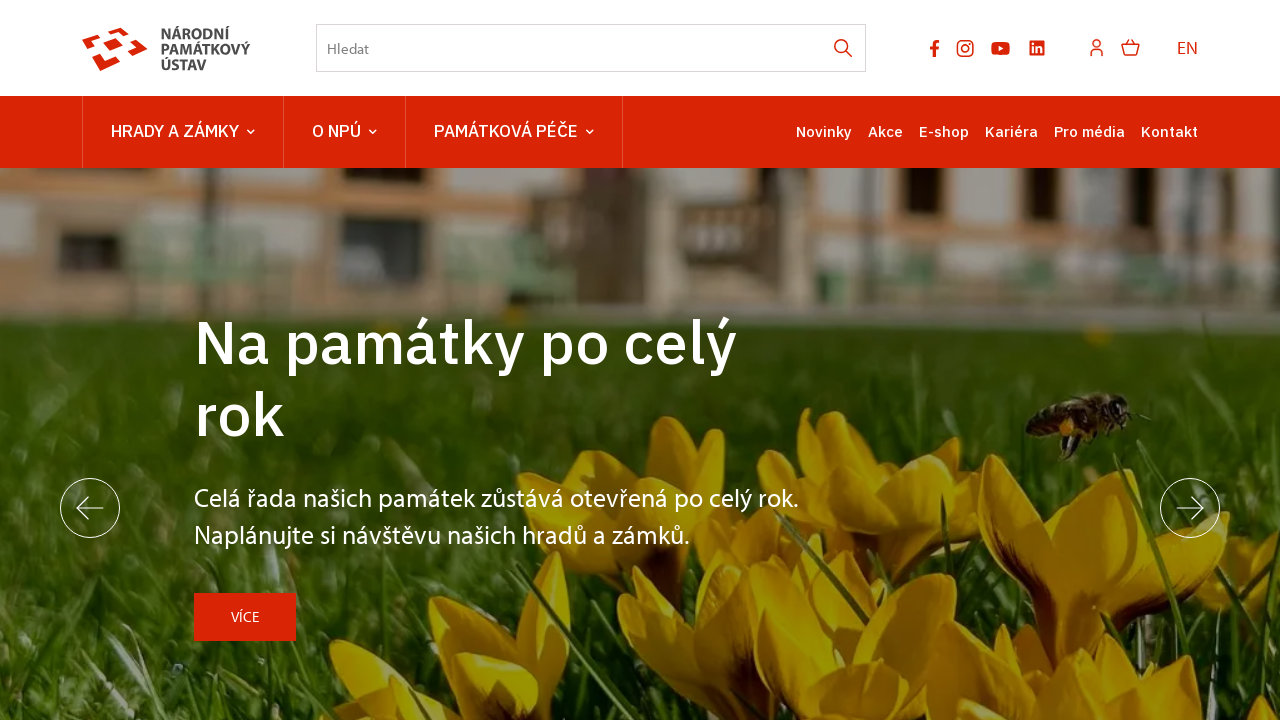

Located YouTube social link element
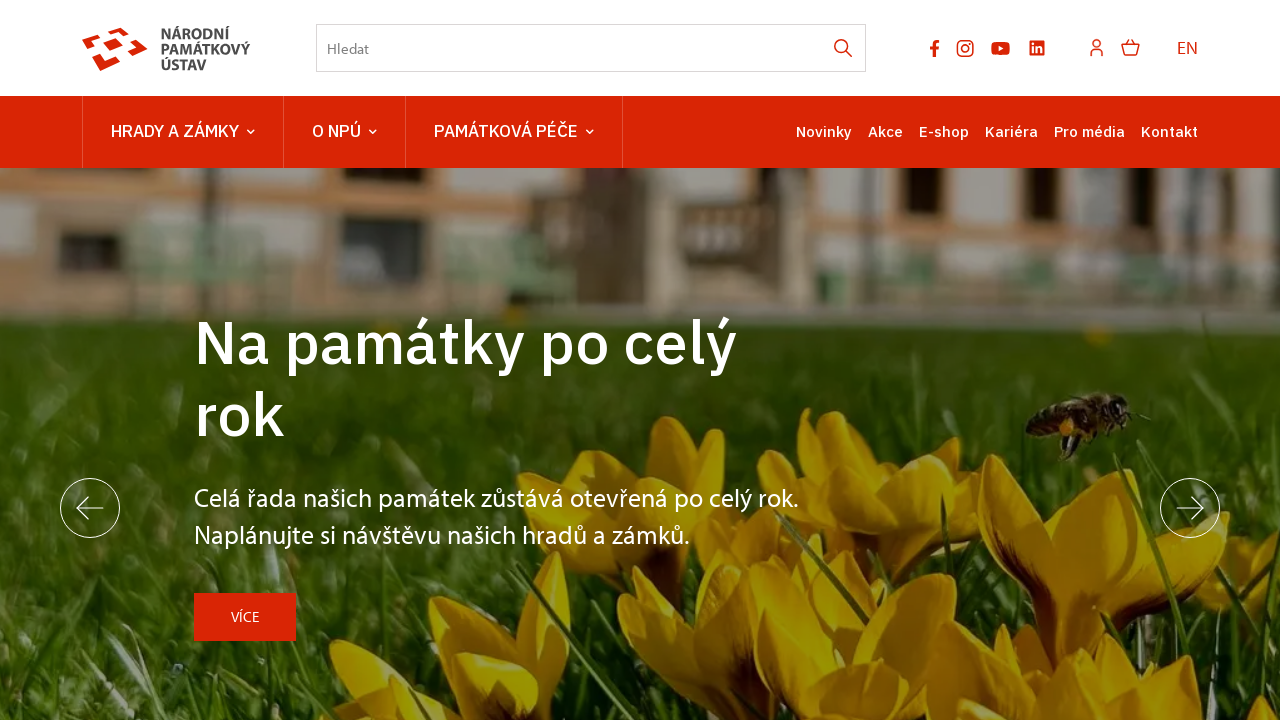

Clicked YouTube social link, new page opened at (1001, 48) on ul.socials li.socials-item a[href*="youtube.com"]
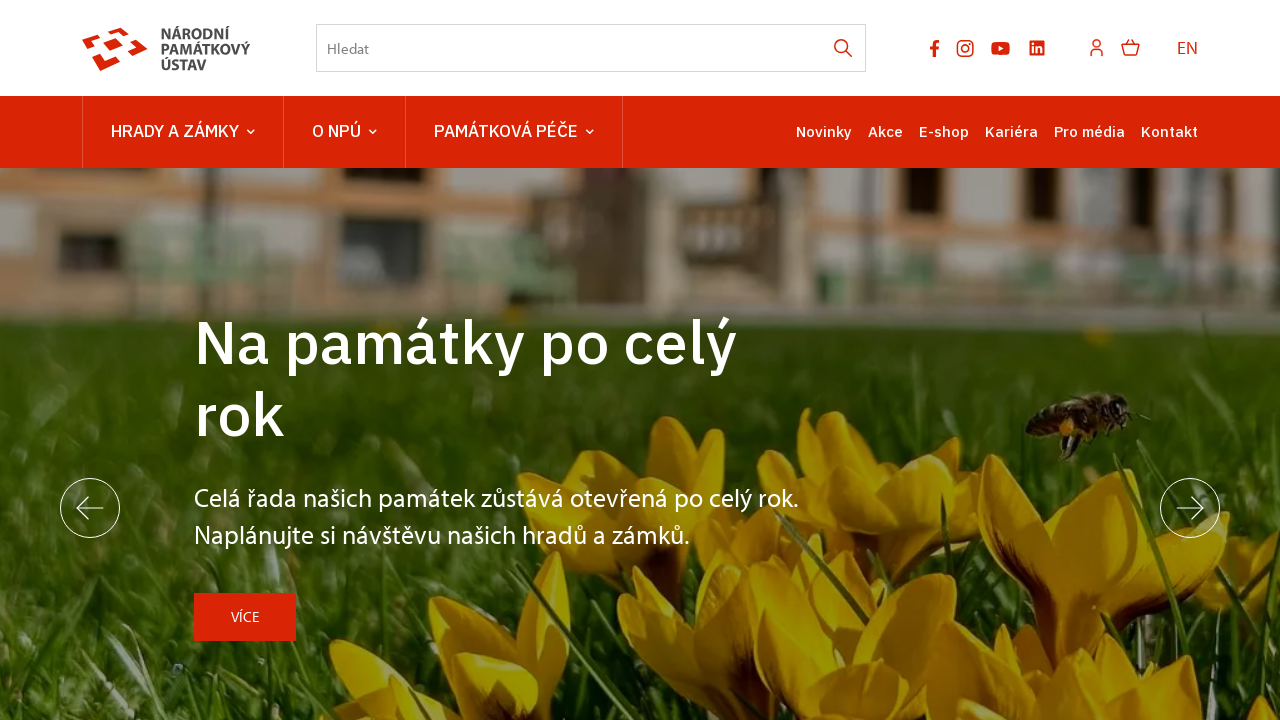

Captured new YouTube page instance
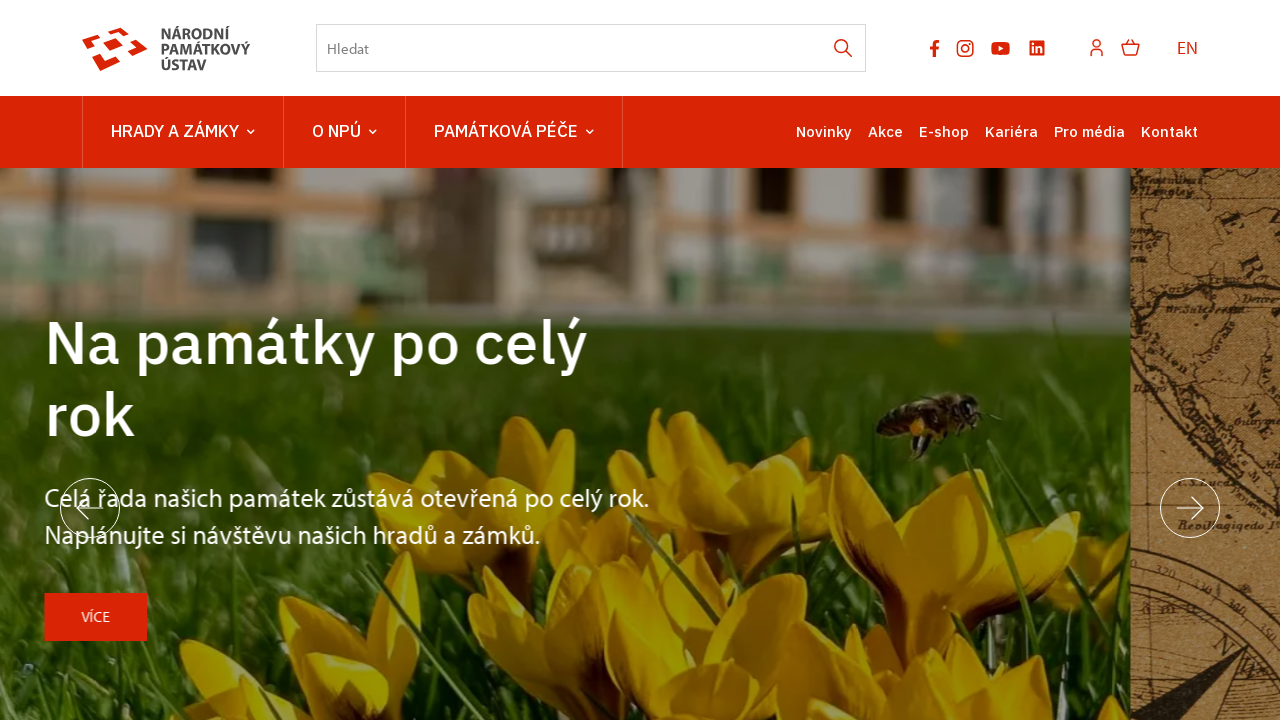

YouTube page fully loaded
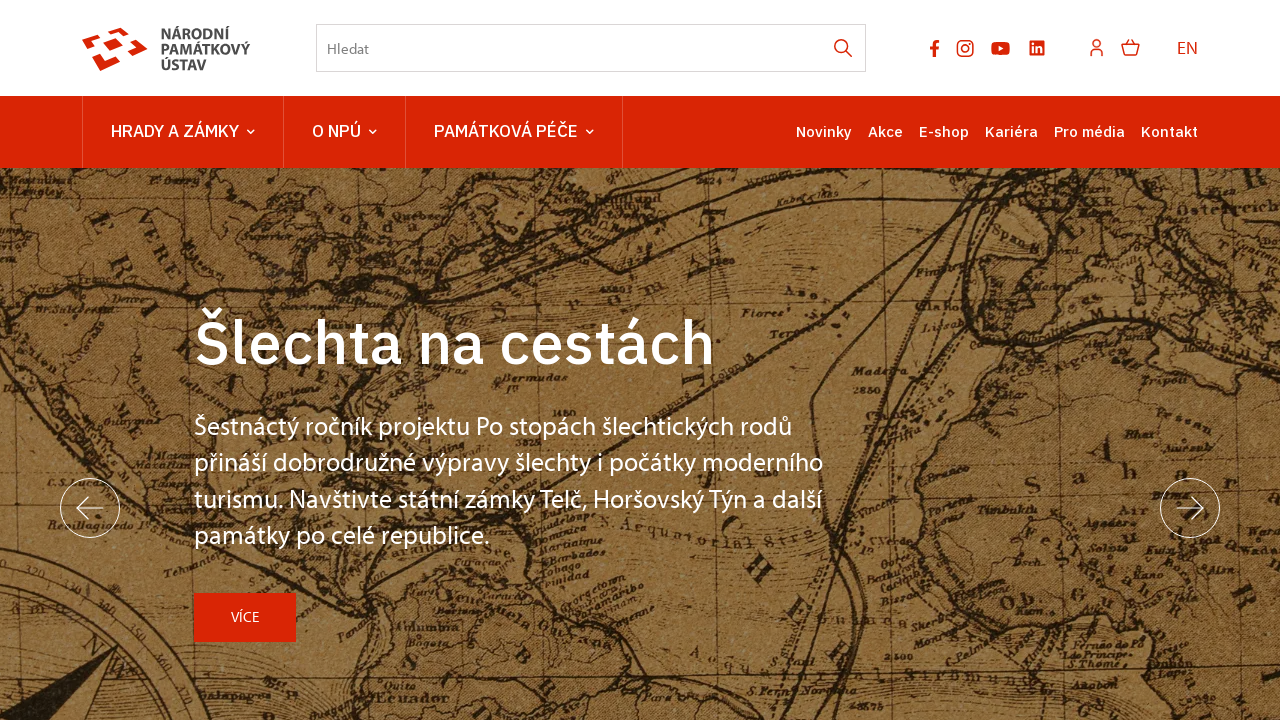

Closed YouTube page
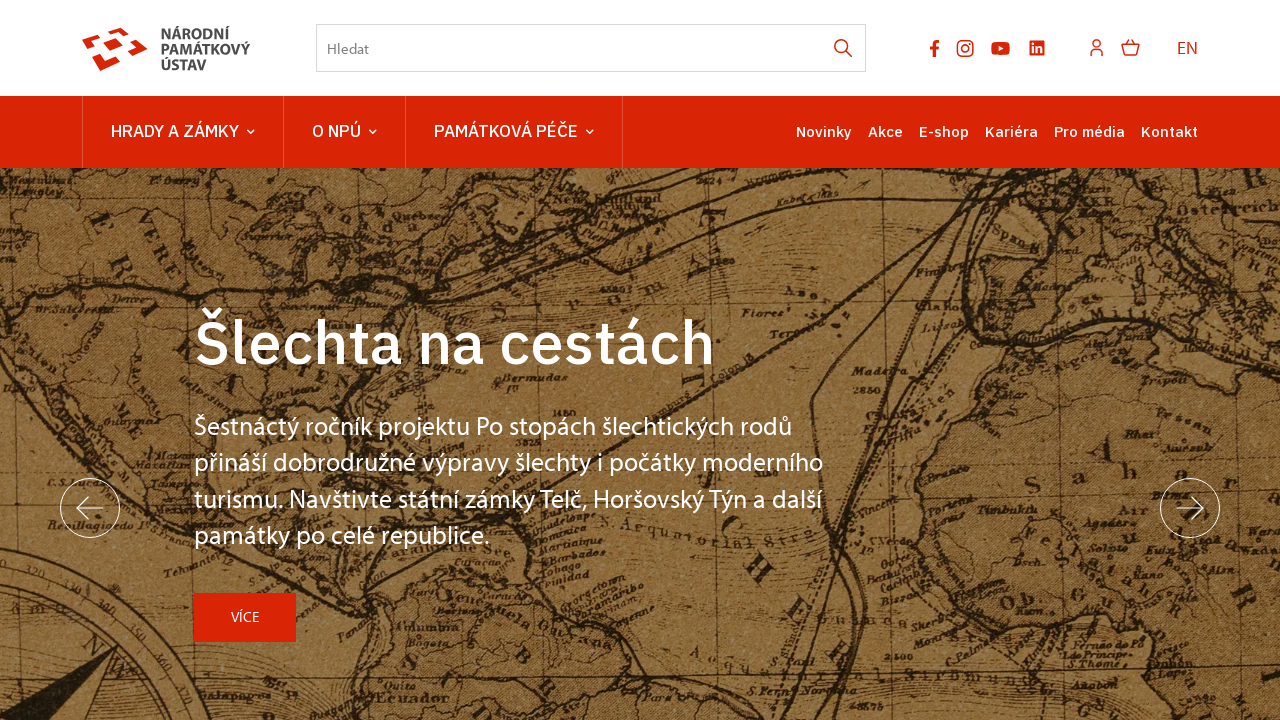

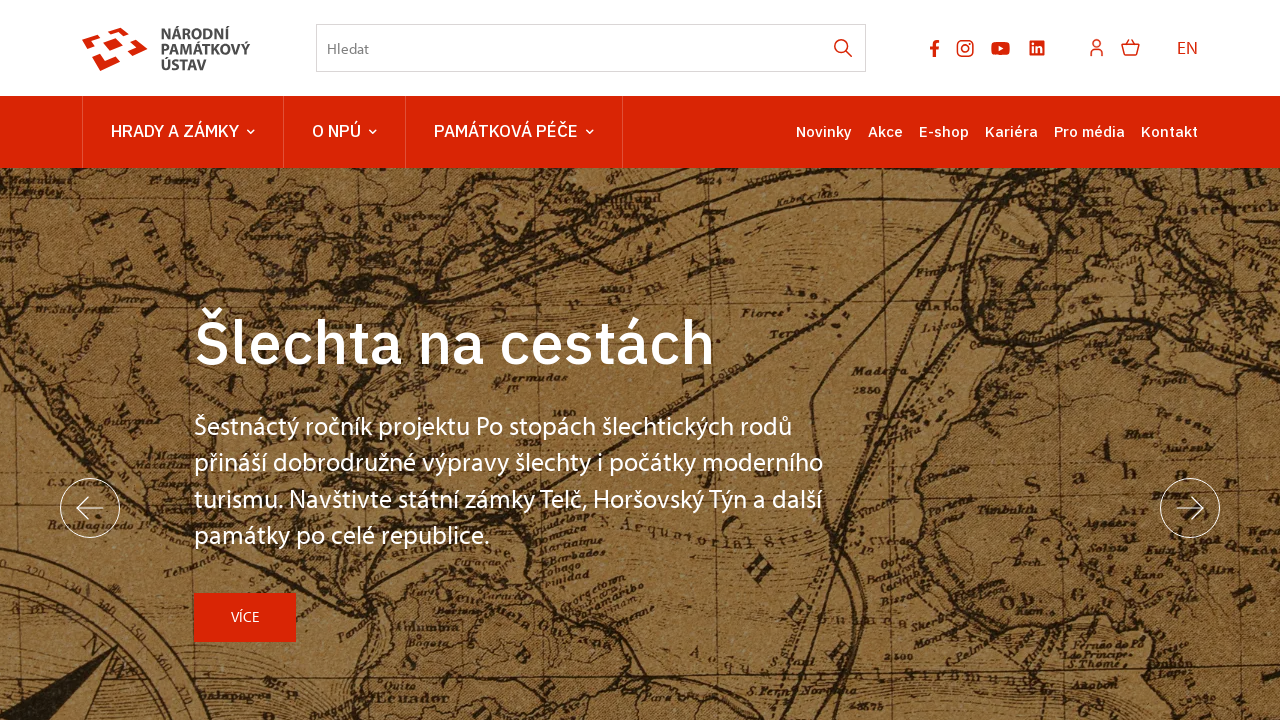